Tests hidden text that becomes visible after clicking a start button - the element exists in DOM but is hidden initially.

Starting URL: https://the-internet.herokuapp.com/dynamic_loading/1

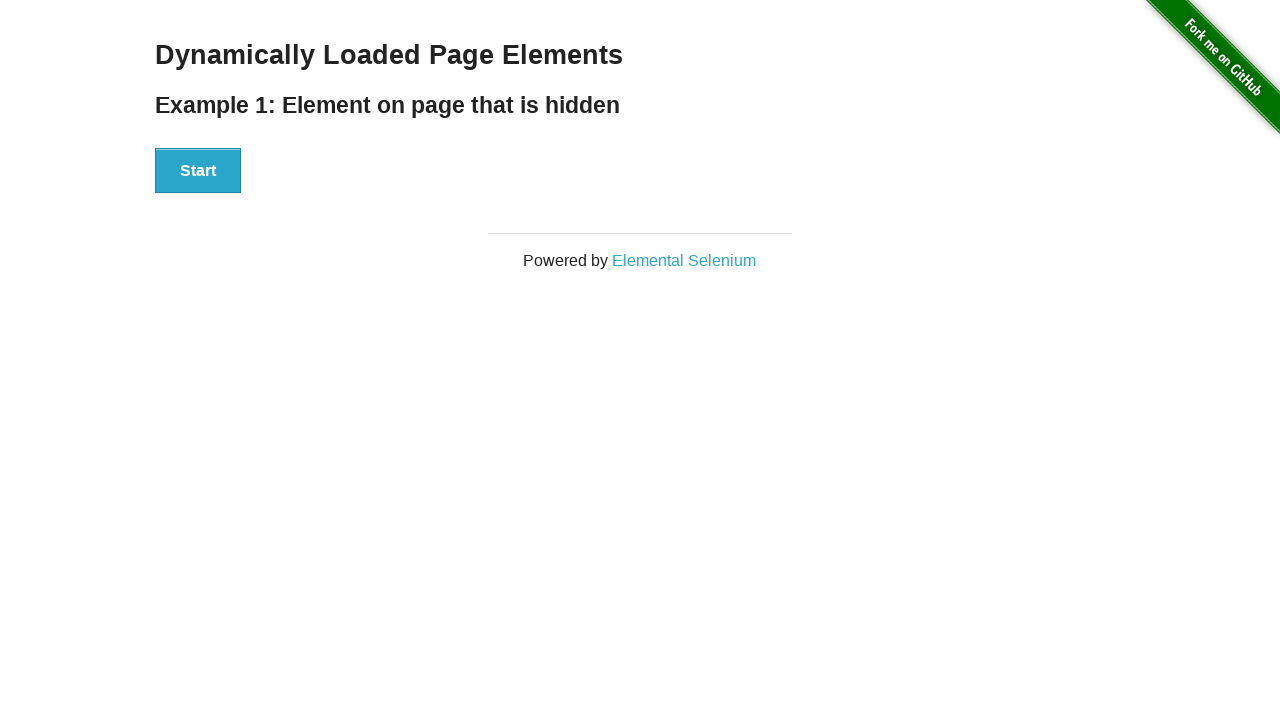

Clicked the start button to trigger loading at (198, 171) on #start button
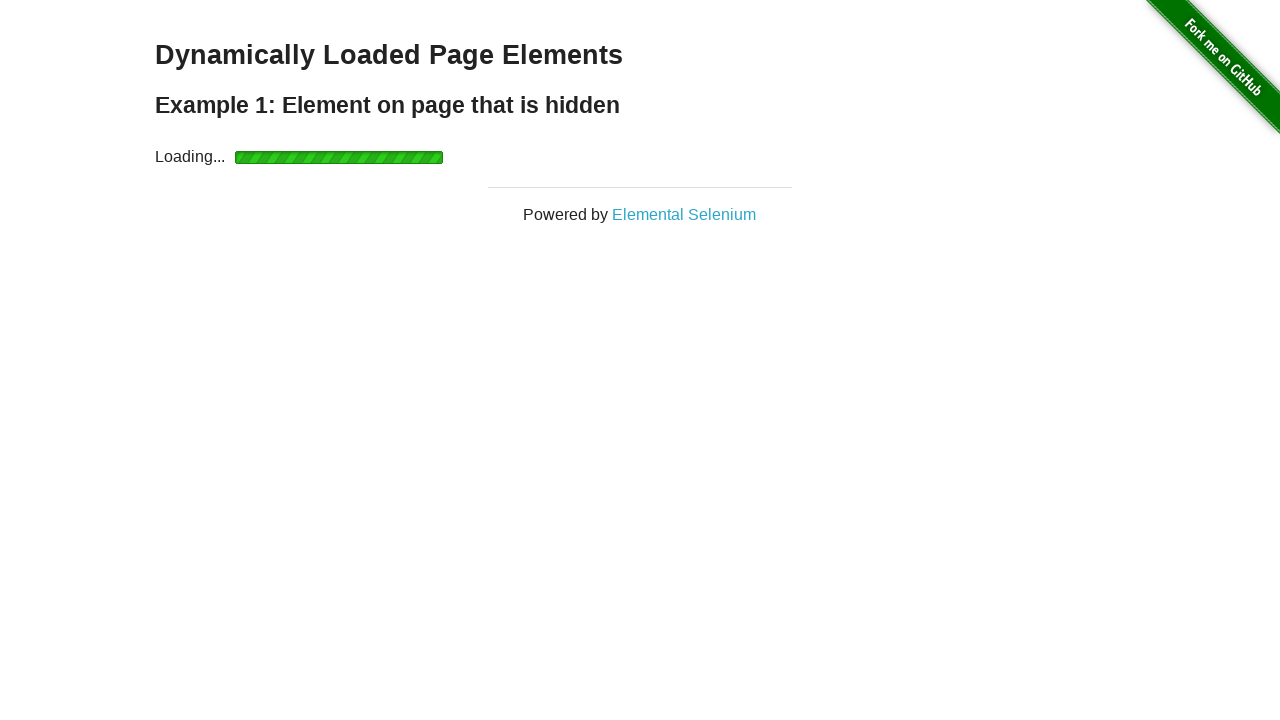

Waited for hidden text to become visible
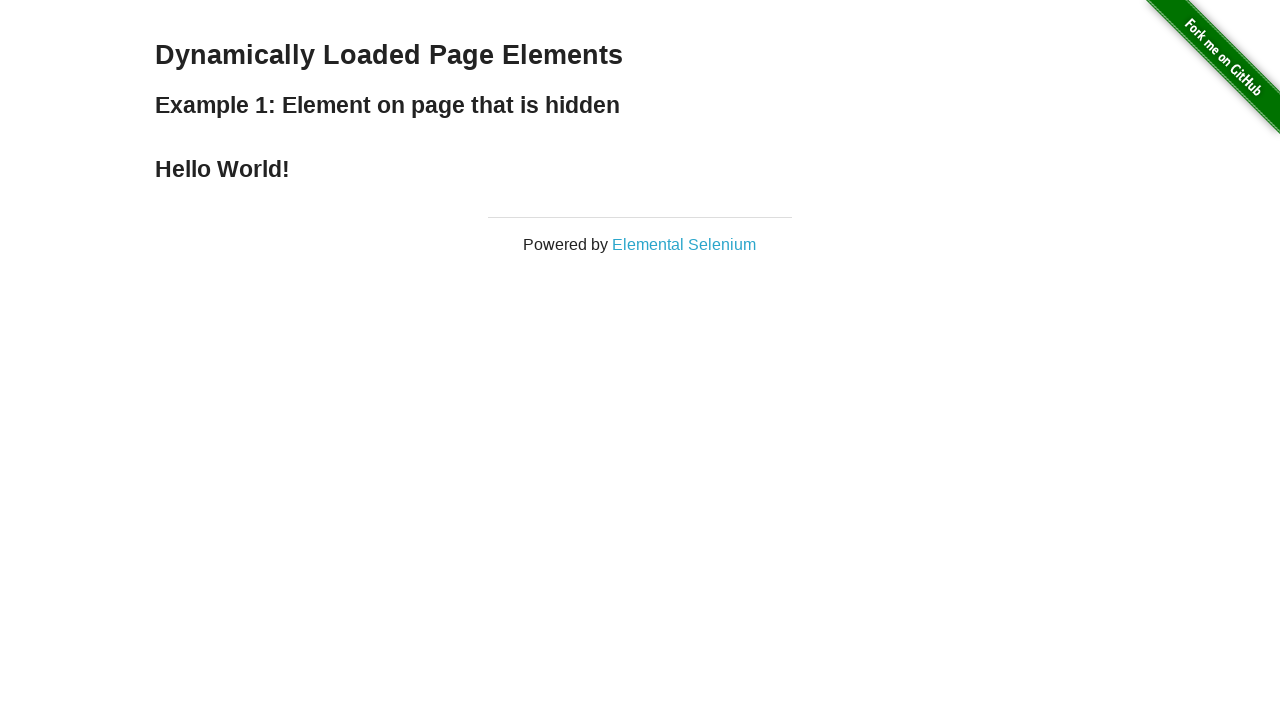

Located the hello text element
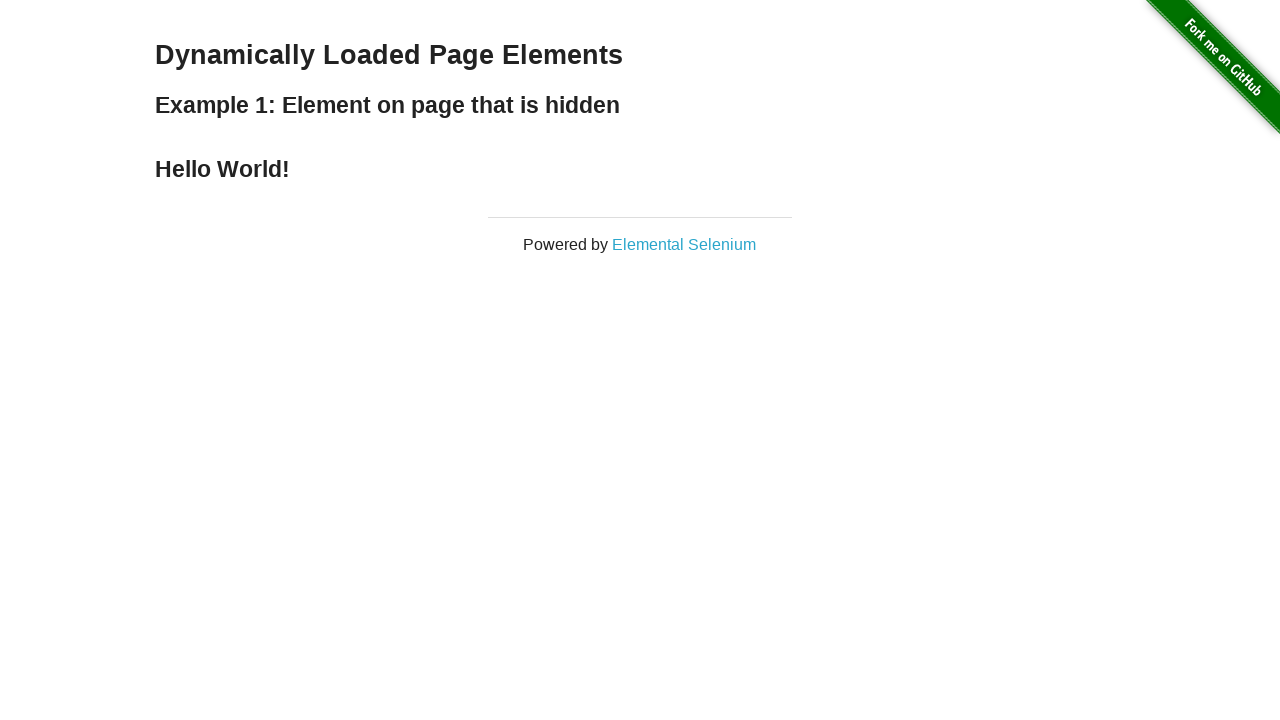

Verified that the hidden text is now visible
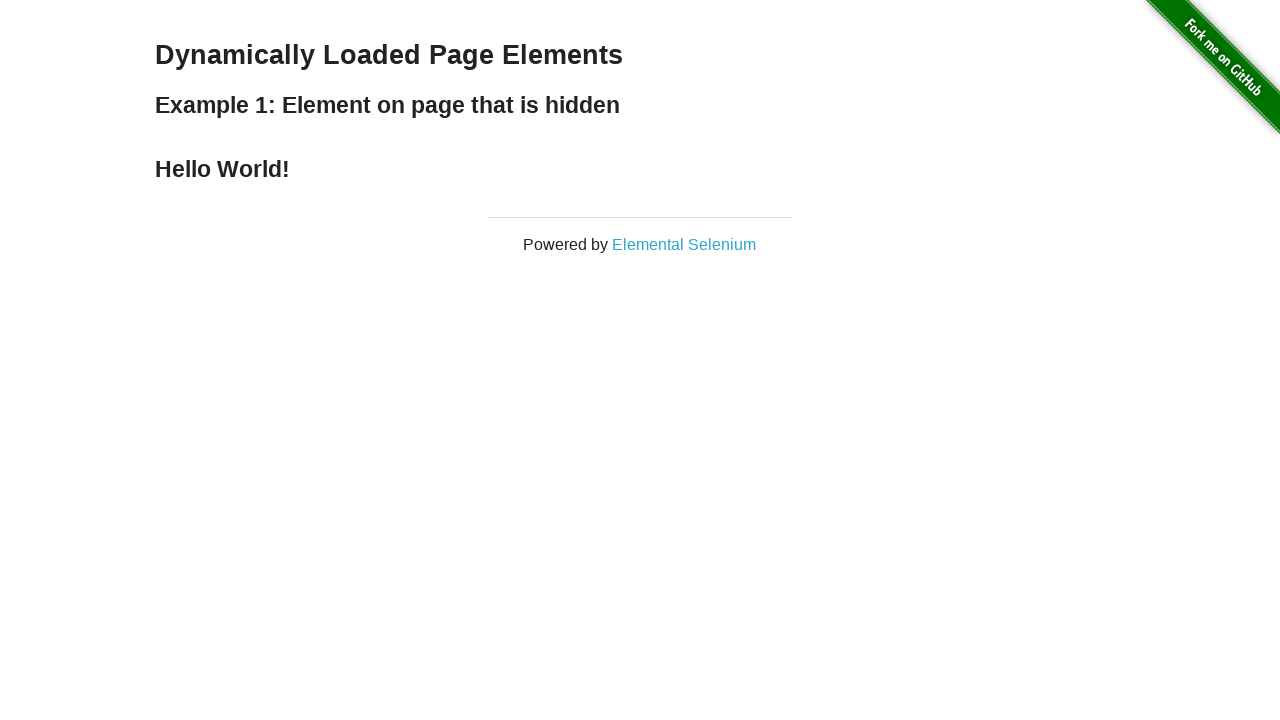

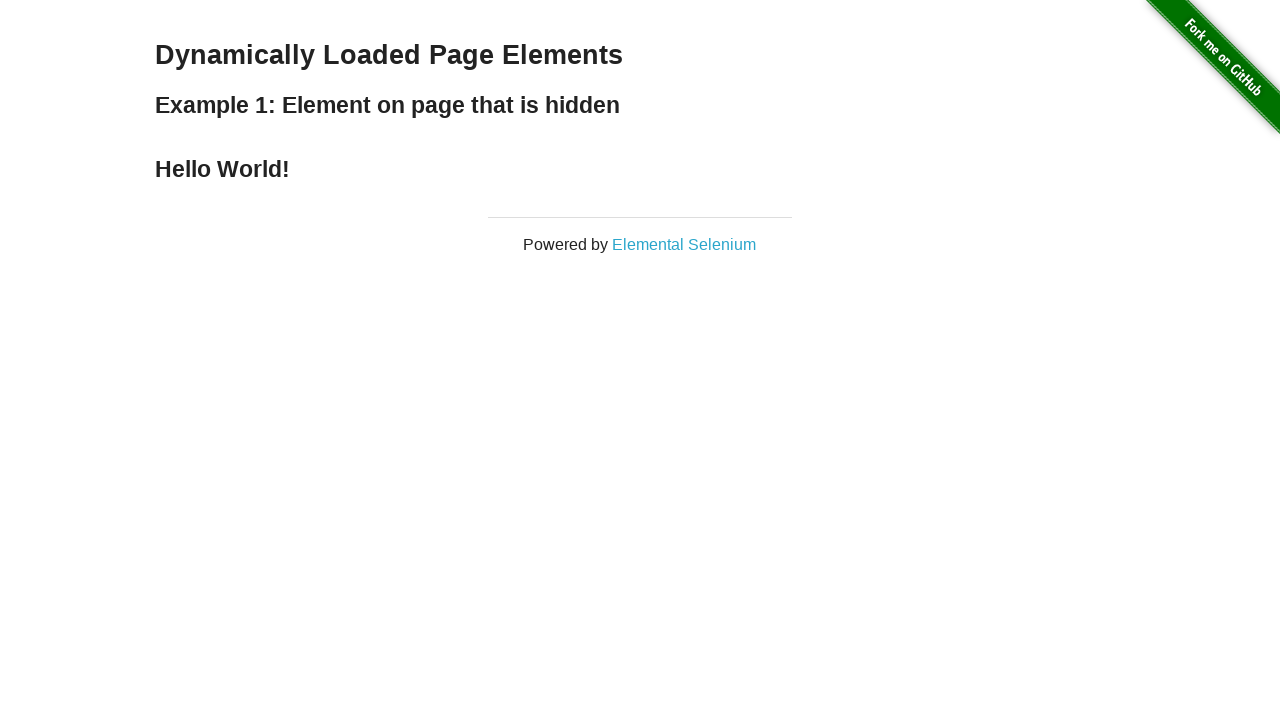